Tests filtering to display only active (incomplete) items

Starting URL: https://demo.playwright.dev/todomvc

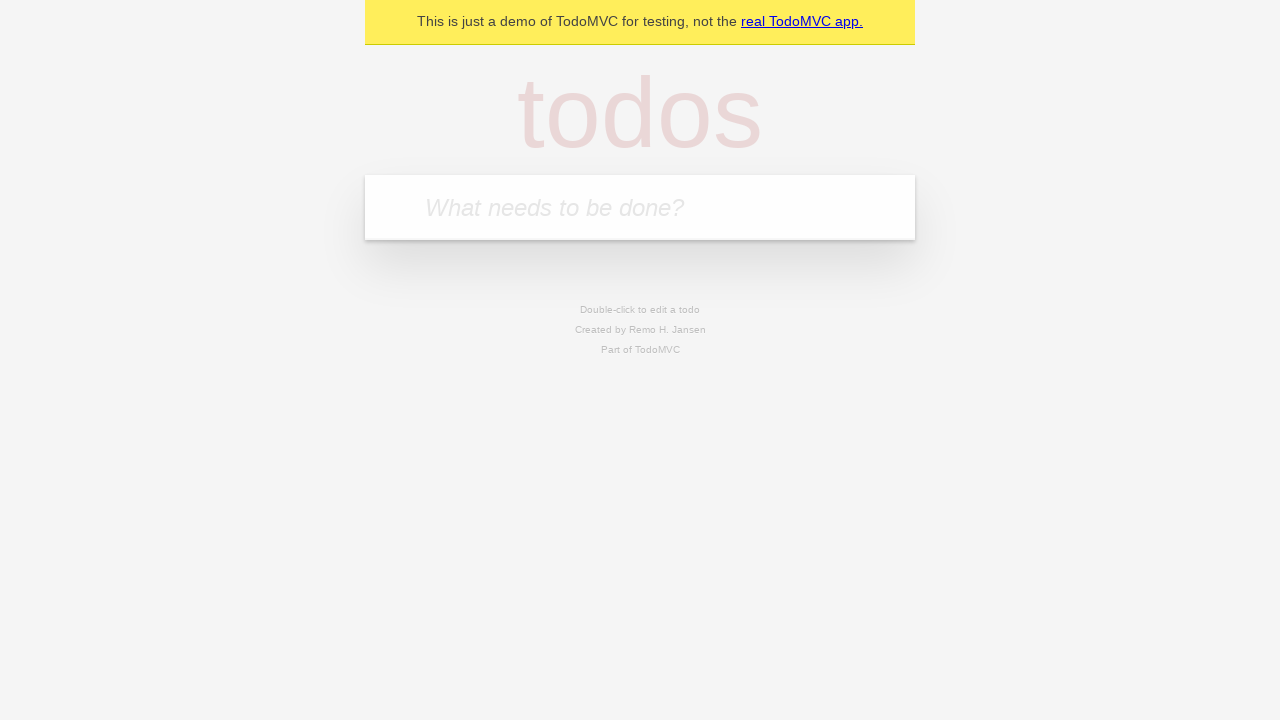

Filled new todo field with 'buy some cheese' on internal:attr=[placeholder="What needs to be done?"i]
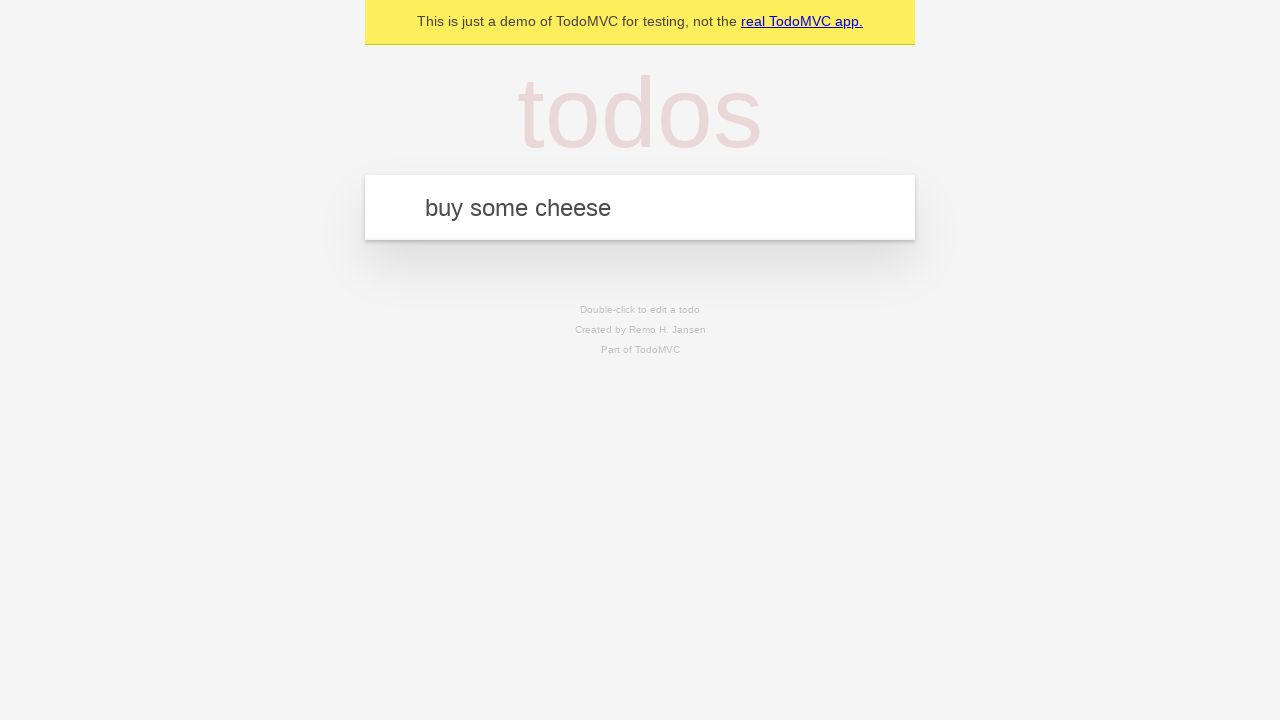

Pressed Enter to create first todo on internal:attr=[placeholder="What needs to be done?"i]
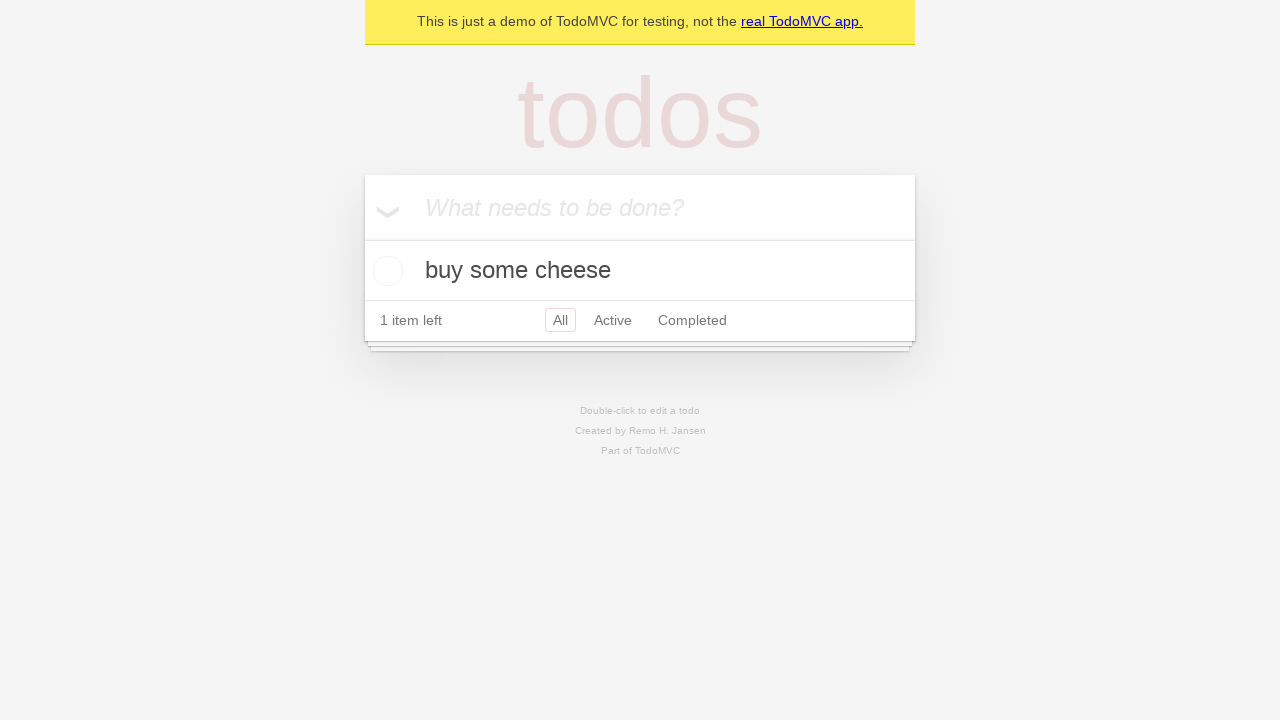

Filled new todo field with 'feed the cat' on internal:attr=[placeholder="What needs to be done?"i]
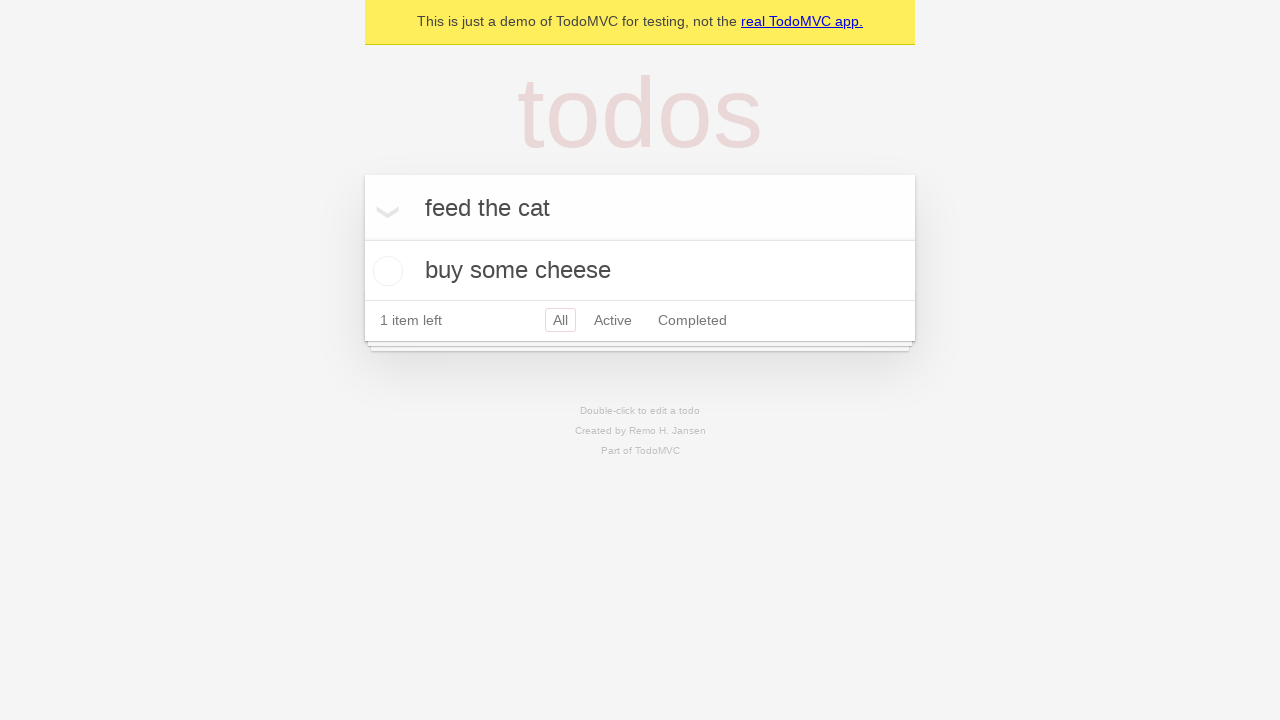

Pressed Enter to create second todo on internal:attr=[placeholder="What needs to be done?"i]
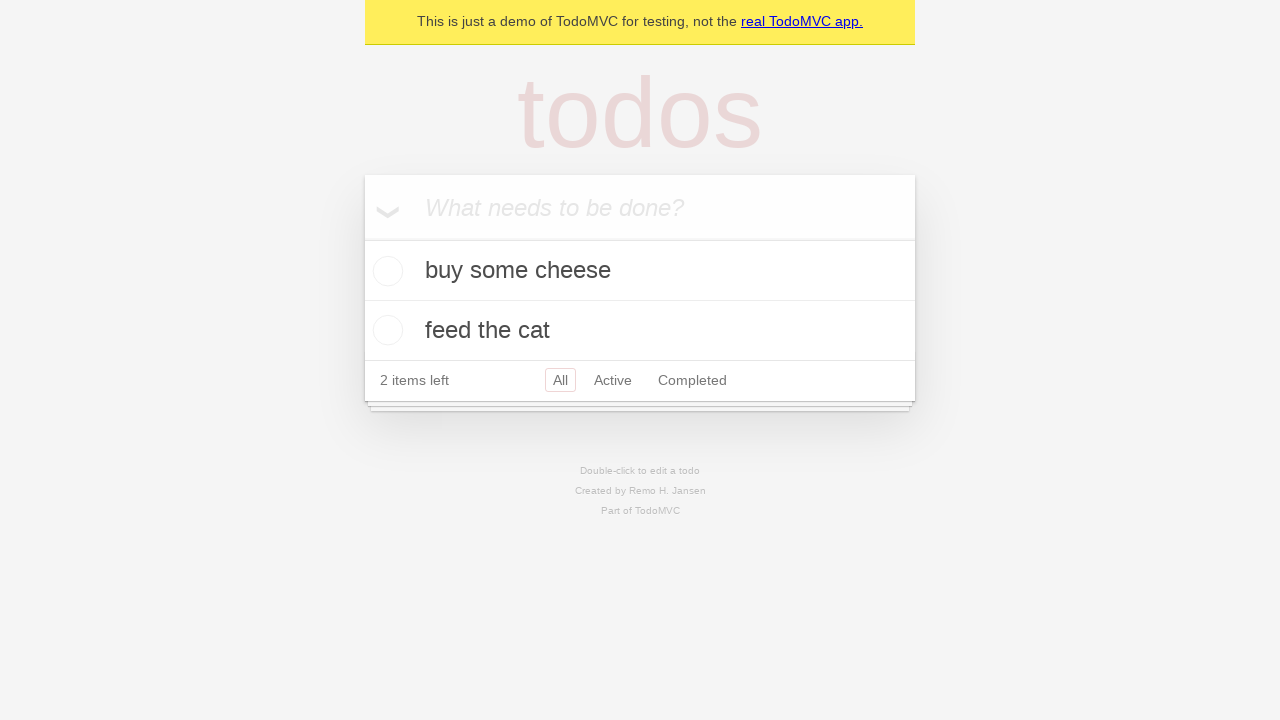

Filled new todo field with 'book a doctors appointment' on internal:attr=[placeholder="What needs to be done?"i]
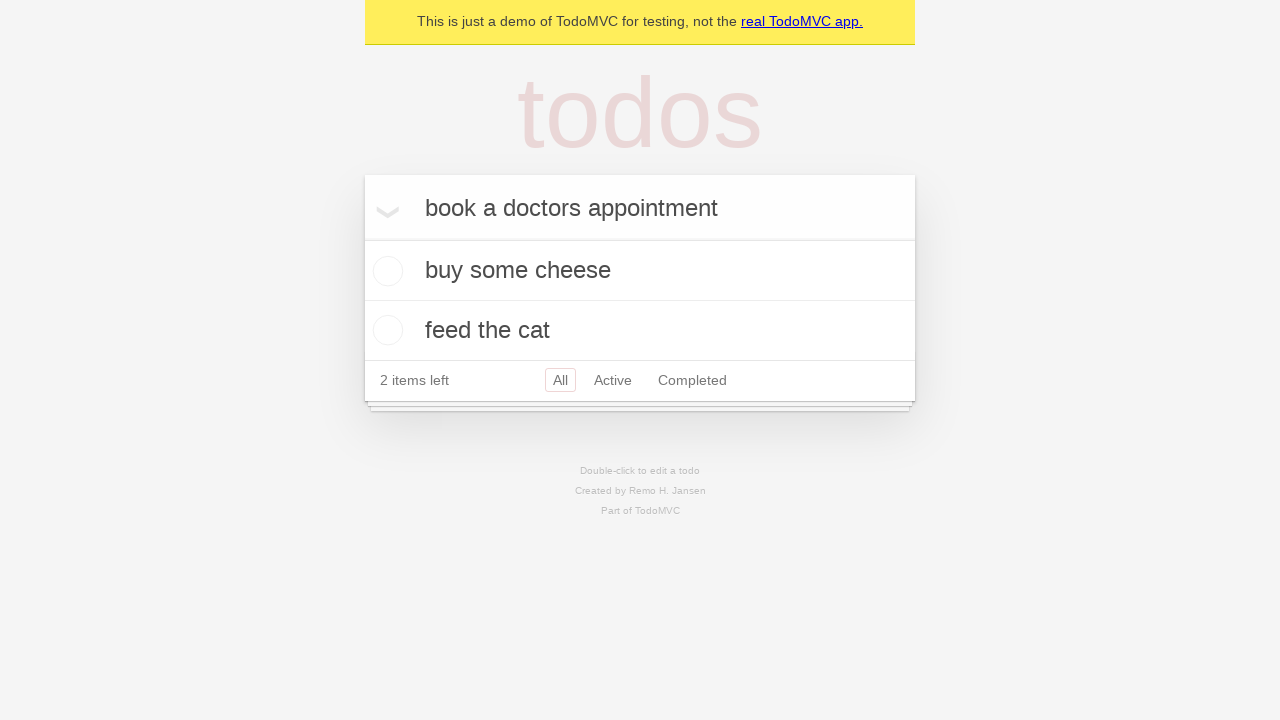

Pressed Enter to create third todo on internal:attr=[placeholder="What needs to be done?"i]
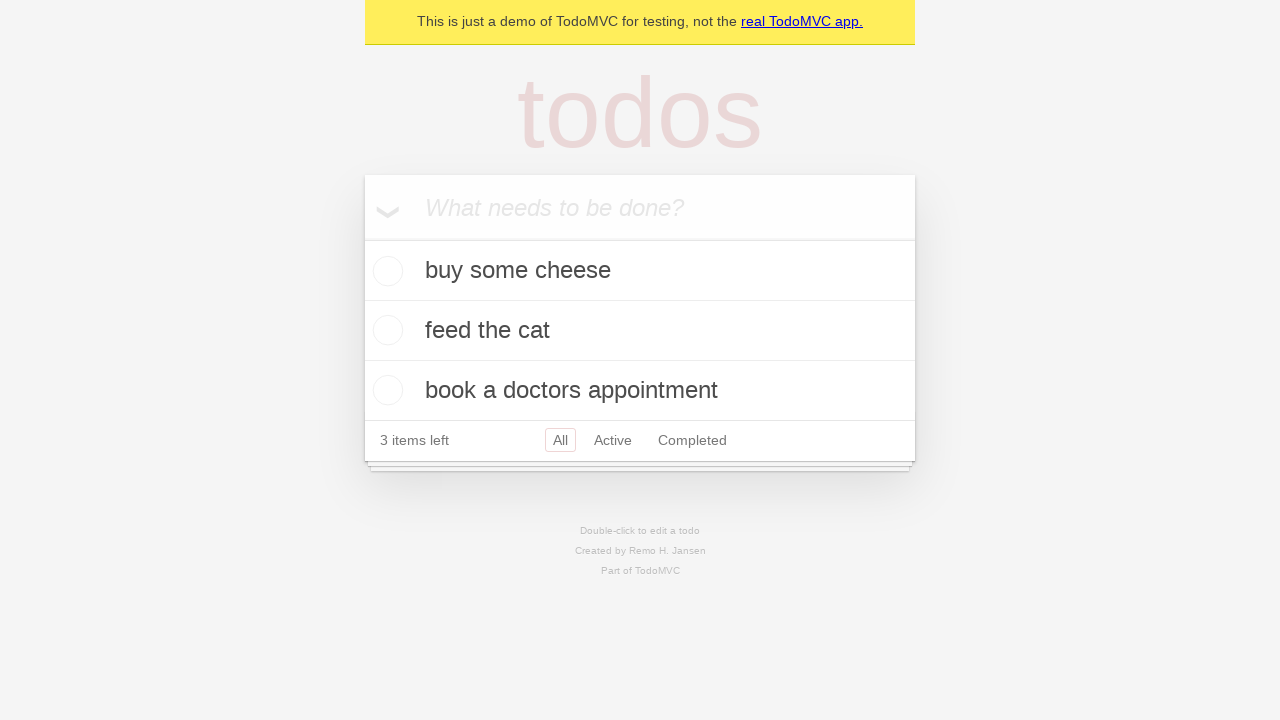

Checked the second todo item (feed the cat) at (385, 330) on internal:testid=[data-testid="todo-item"s] >> nth=1 >> internal:role=checkbox
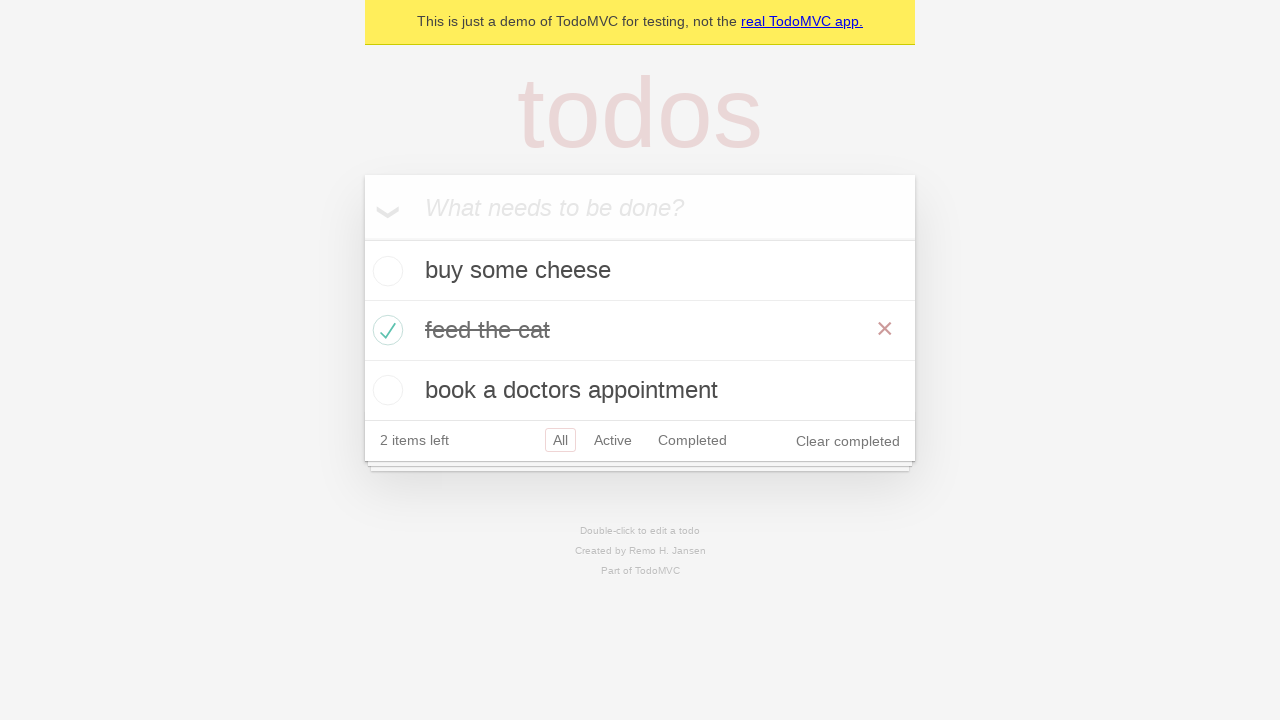

Clicked Active filter to display only incomplete items at (613, 440) on internal:role=link[name="Active"i]
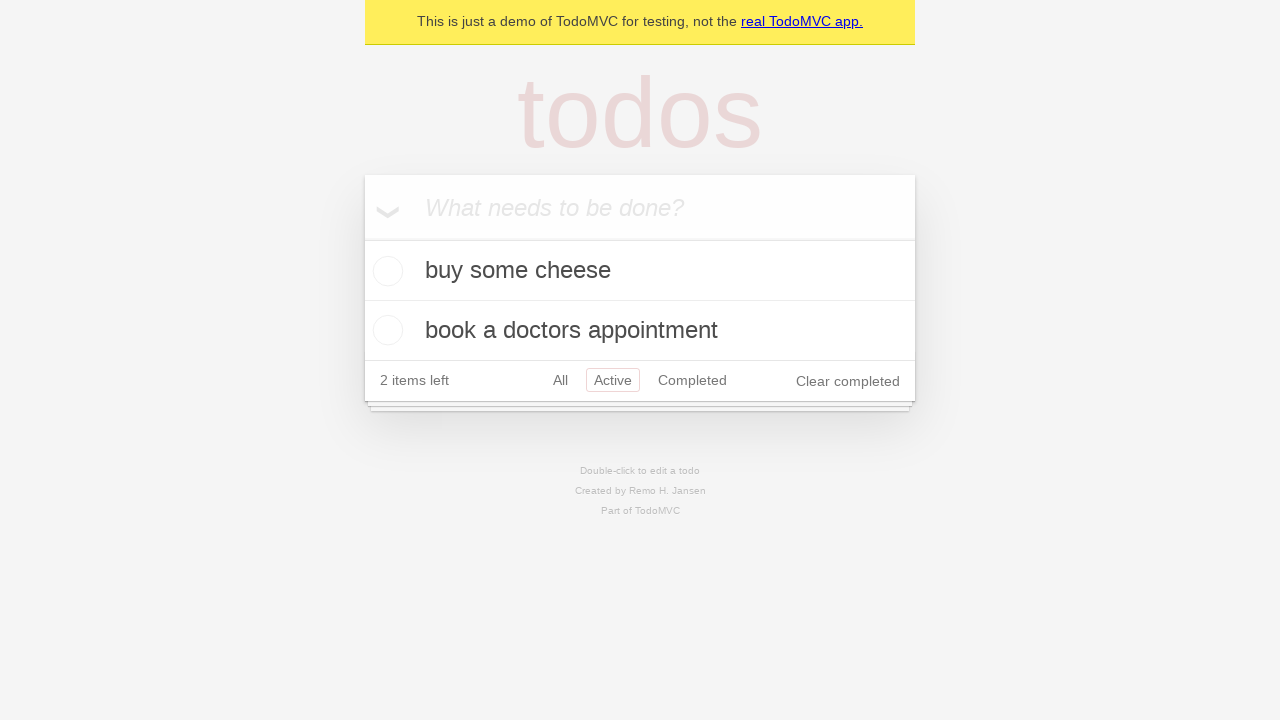

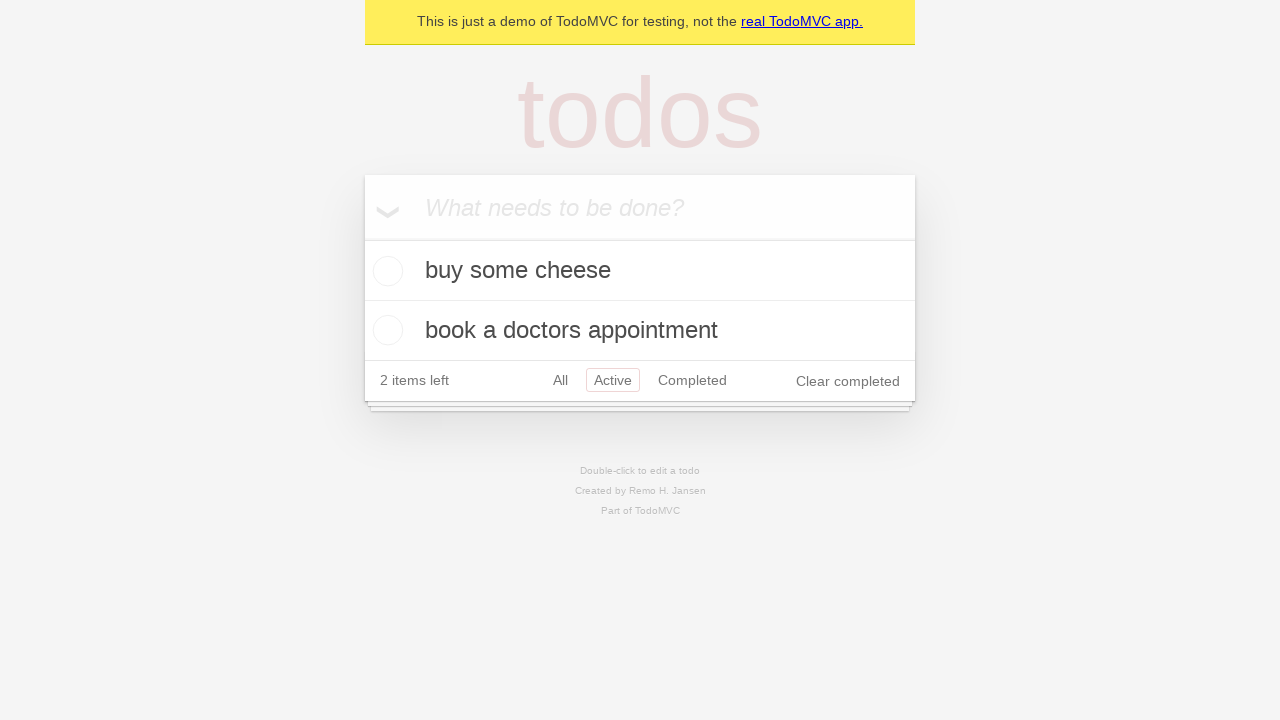